Tests reopening a completed task by clicking its toggle checkbox

Starting URL: http://todomvc4tasj.herokuapp.com/

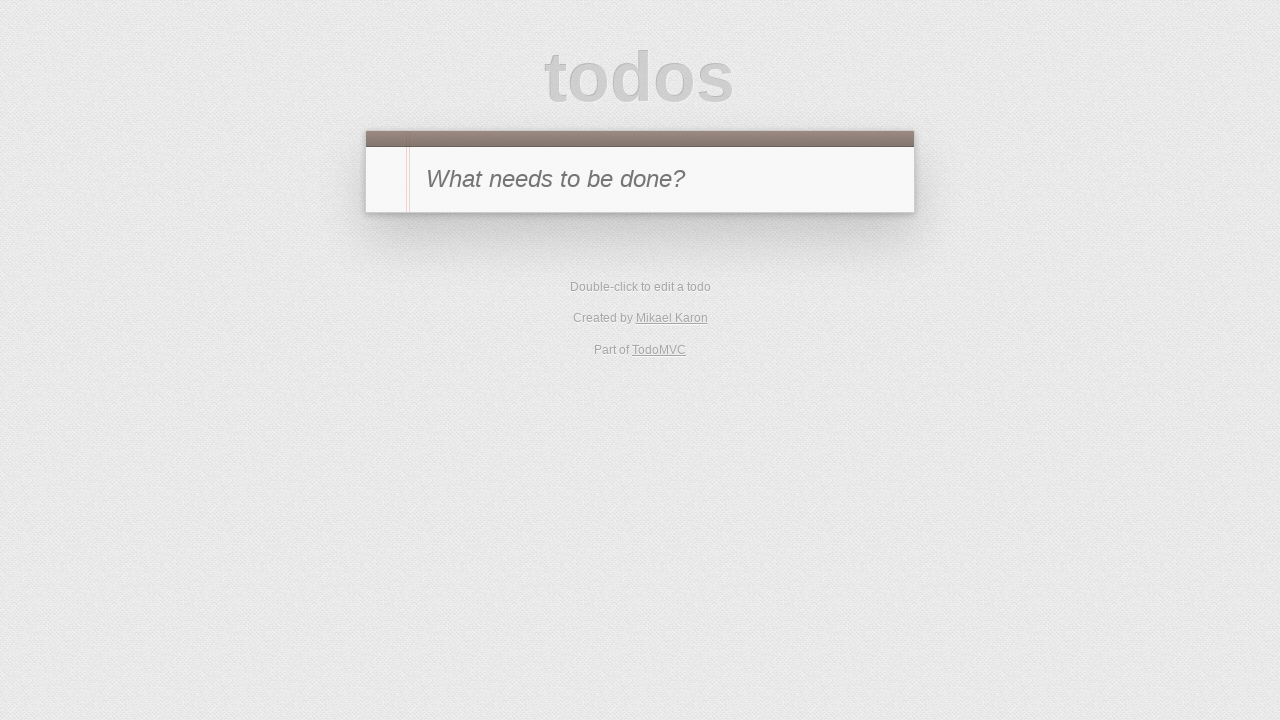

Set up completed task 'A' in localStorage
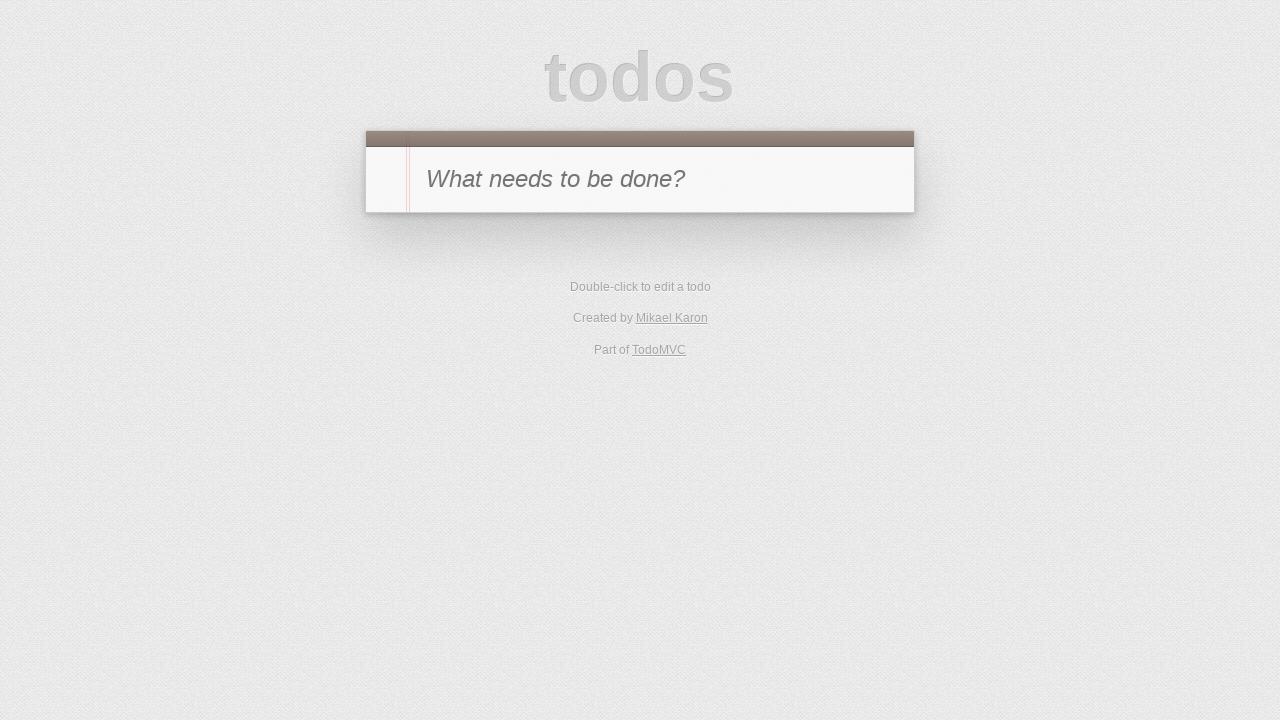

Reloaded page to load task from localStorage
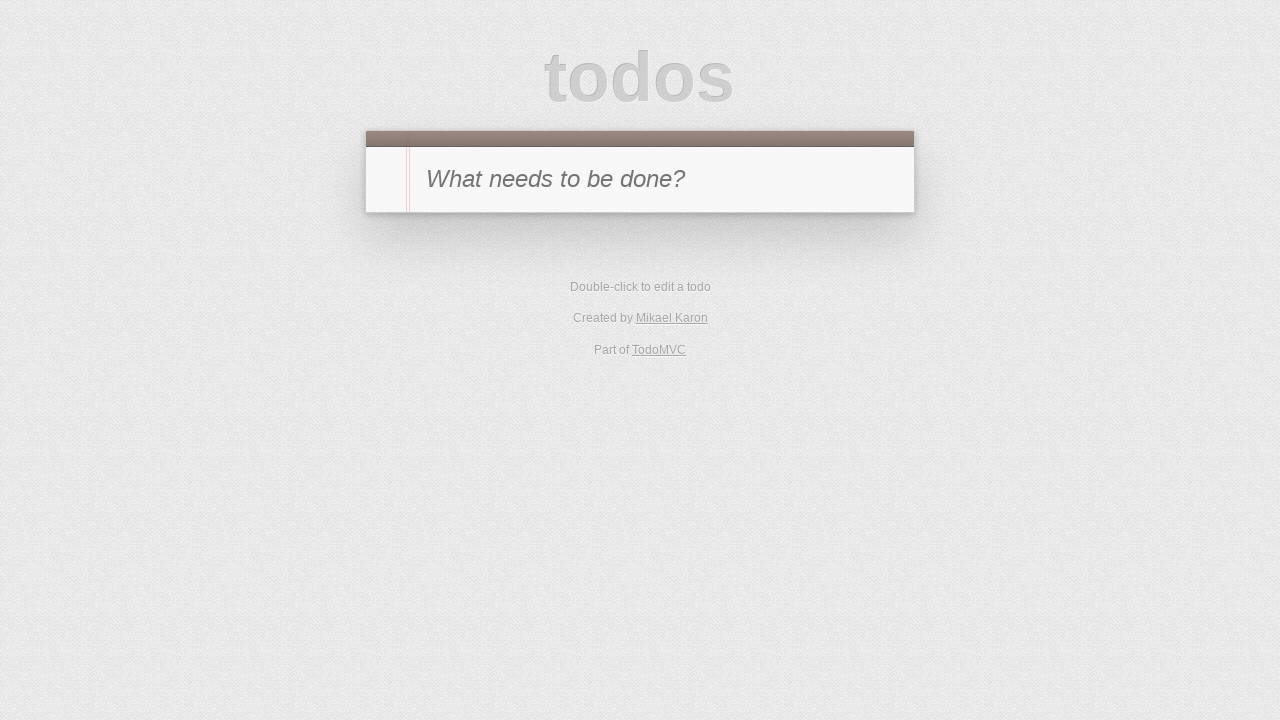

Clicked toggle checkbox on completed task 'A' to reopen it at (386, 242) on #todo-list li:has-text('A') .toggle
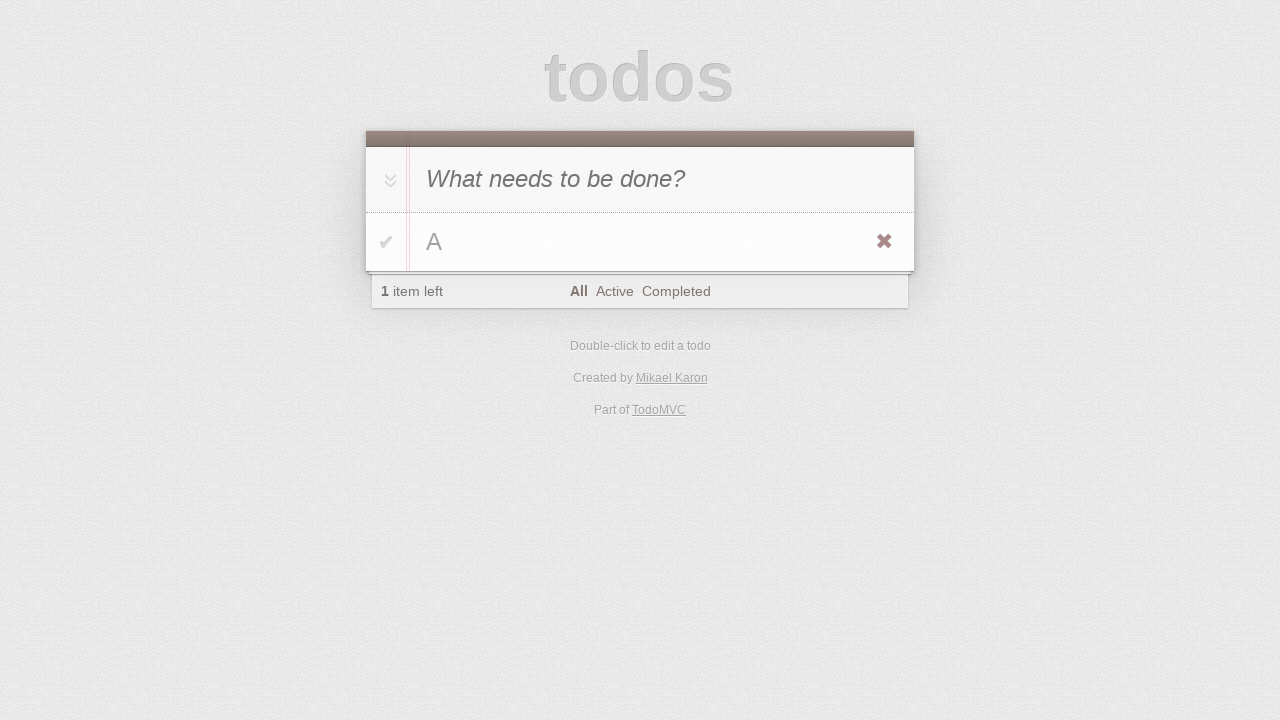

Verified task 'A' is visible in todo list after reopening
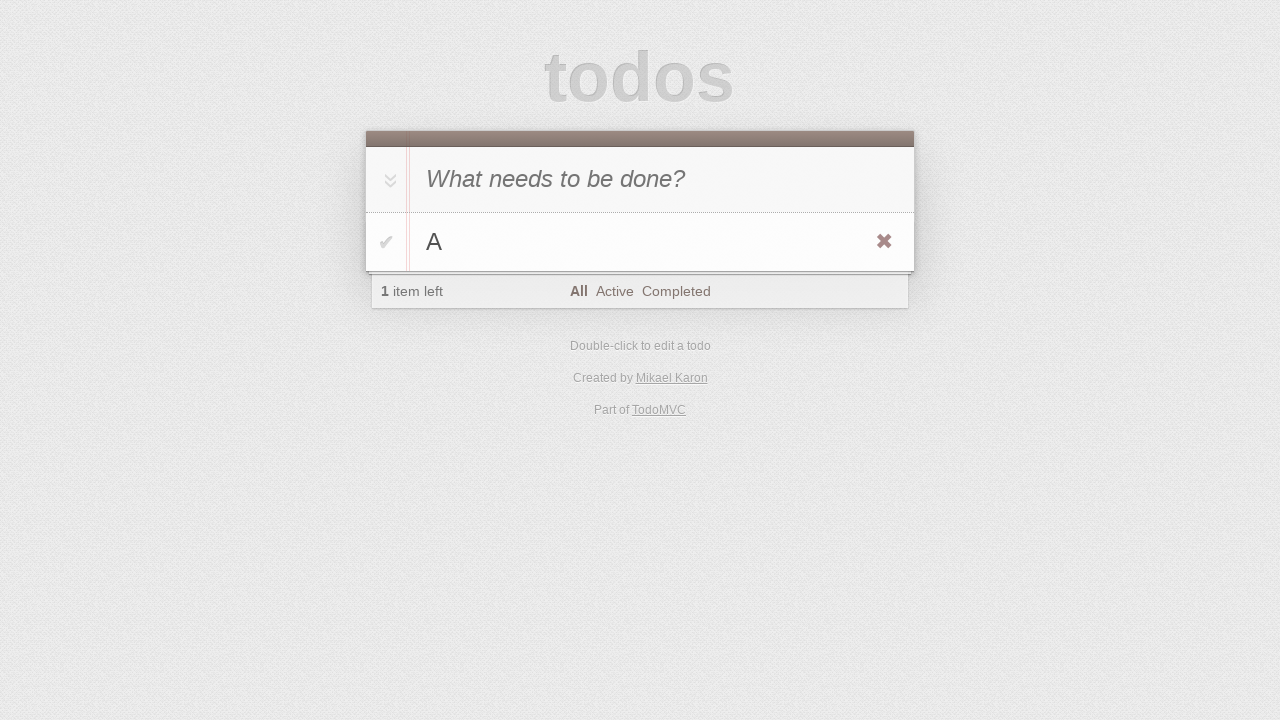

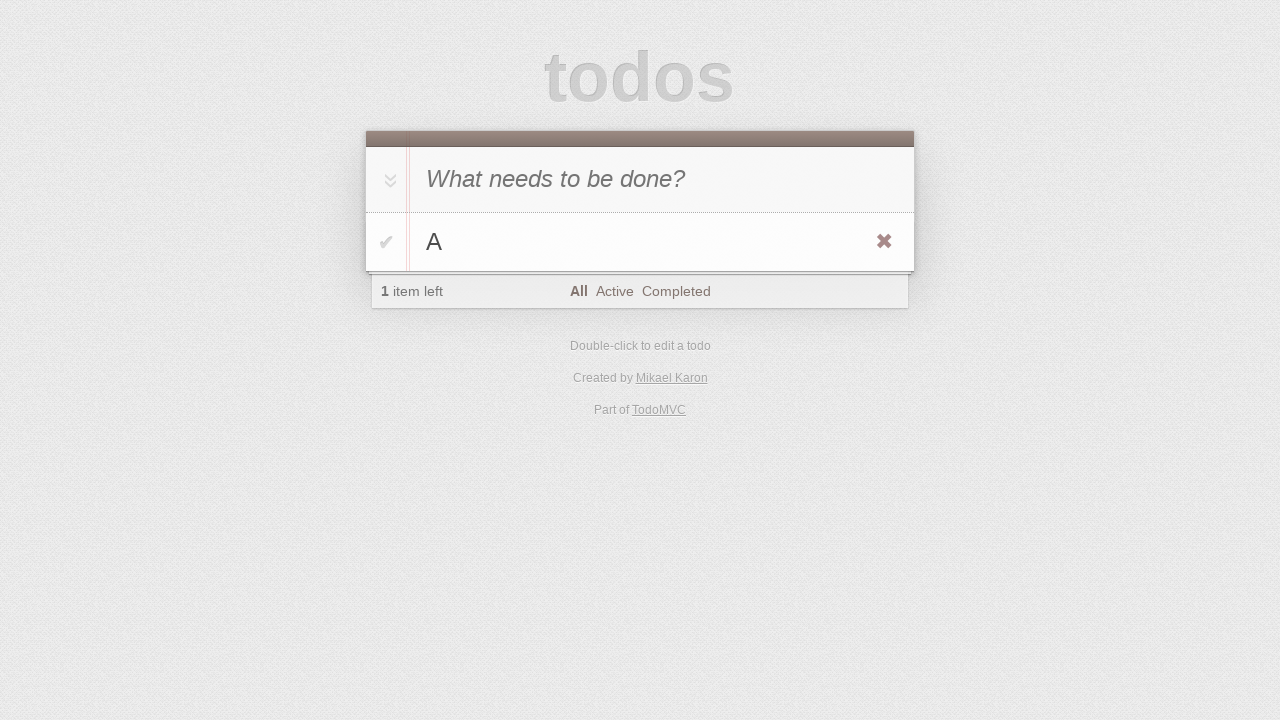